Tests JavaScript prompt alert functionality by clicking a button to trigger a JS prompt, entering text into the alert, accepting it, and verifying the result text is displayed on the page.

Starting URL: http://practice.cydeo.com/javascript_alerts

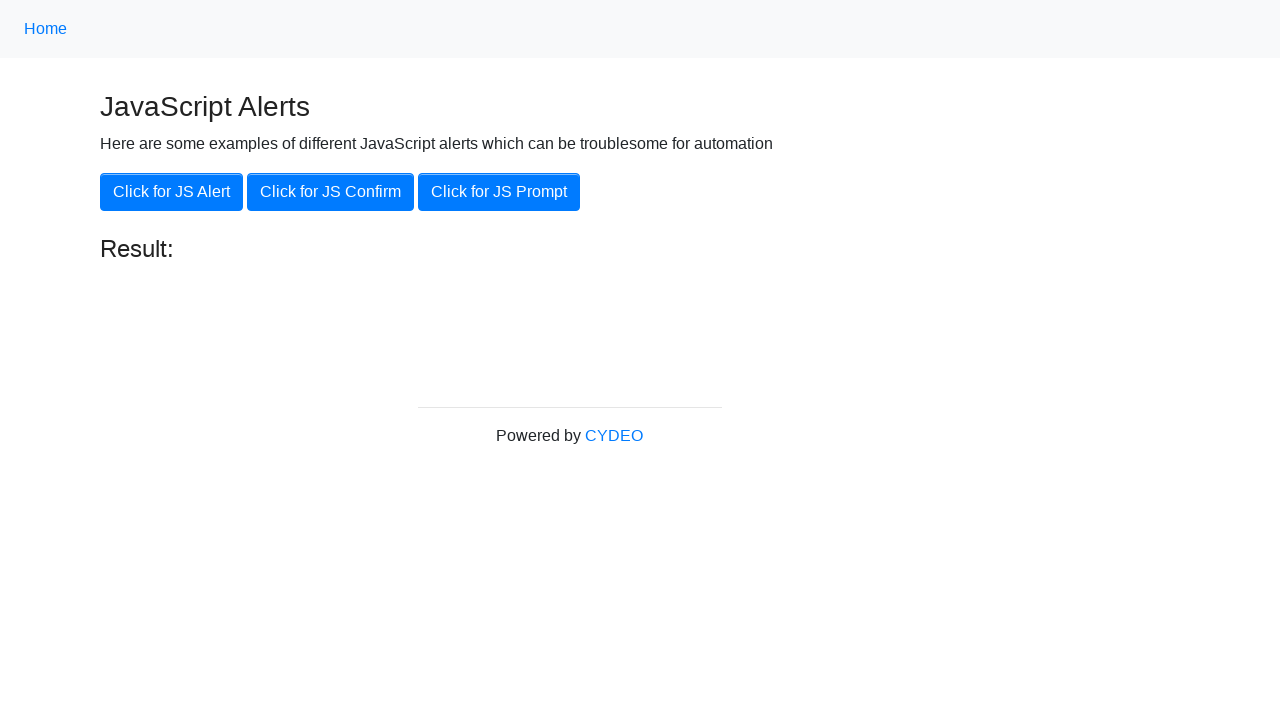

Clicked 'Click for JS Prompt' button to trigger initial prompt at (499, 192) on xpath=//button[.='Click for JS Prompt']
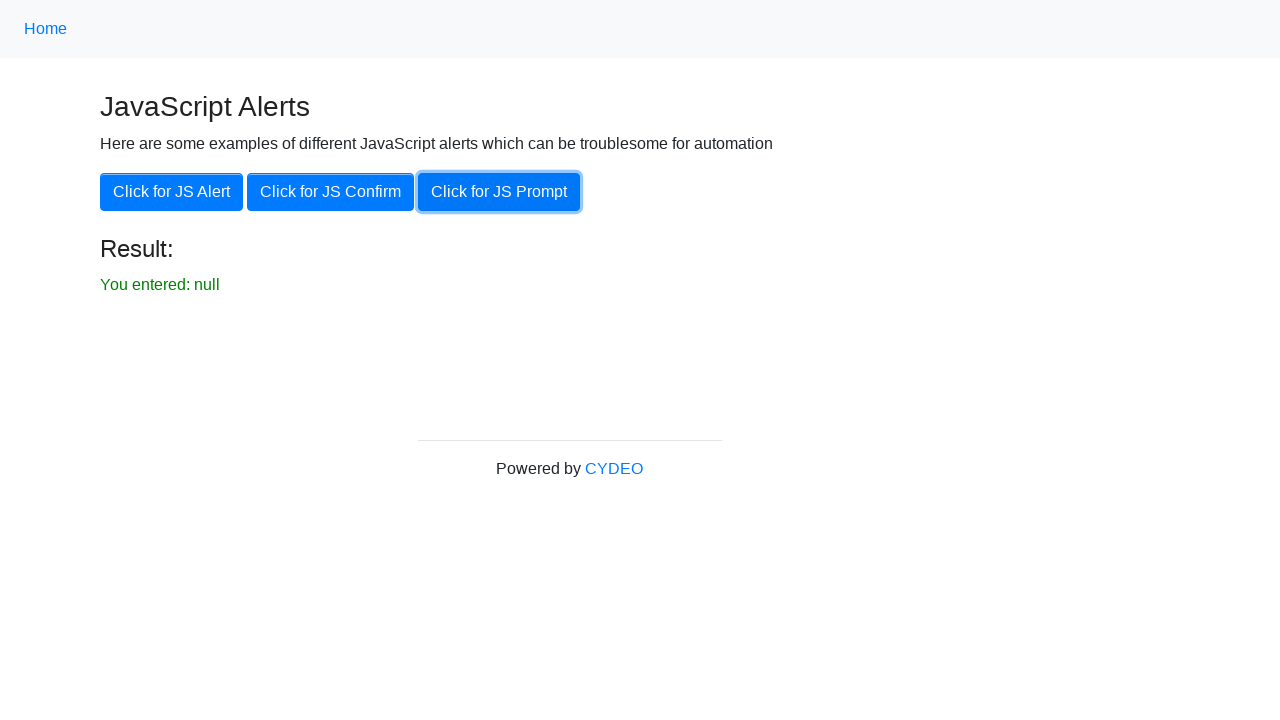

Attached dialog handler to accept prompts with text 'hello'
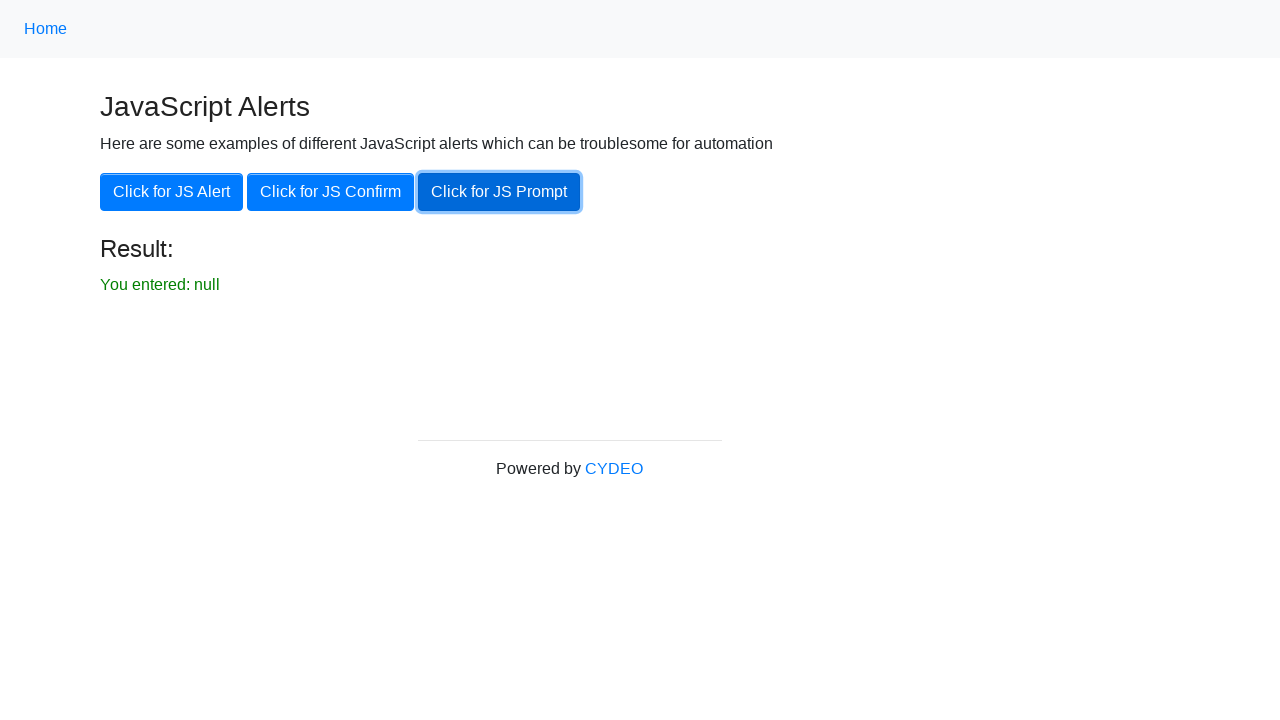

Clicked 'Click for JS Prompt' button again to trigger prompt with handler attached at (499, 192) on xpath=//button[.='Click for JS Prompt']
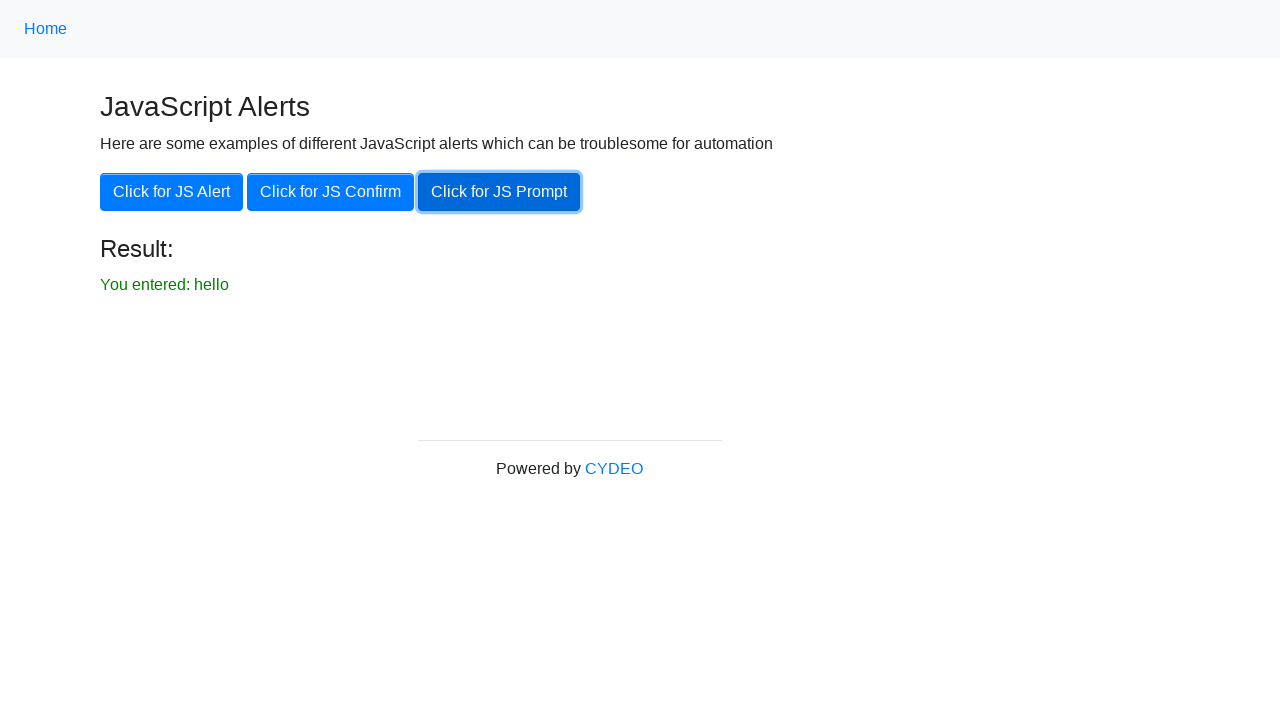

Result element loaded on the page
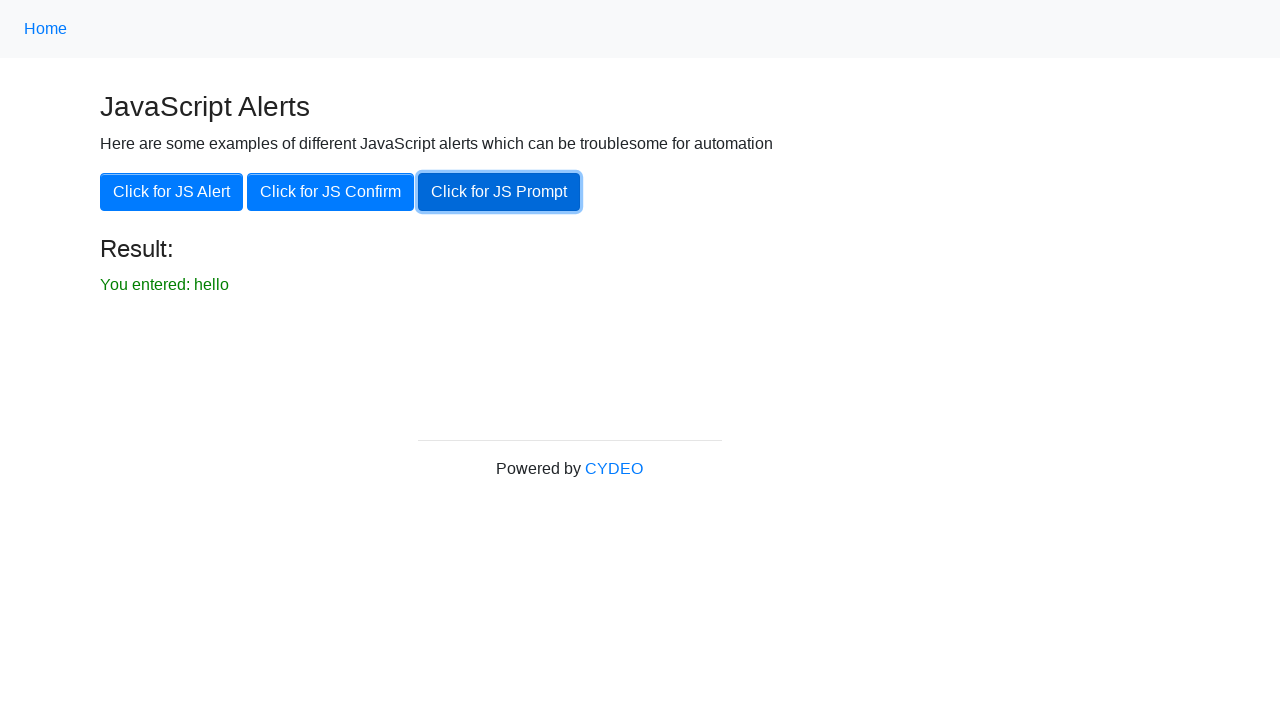

Retrieved result text: 'You entered: hello'
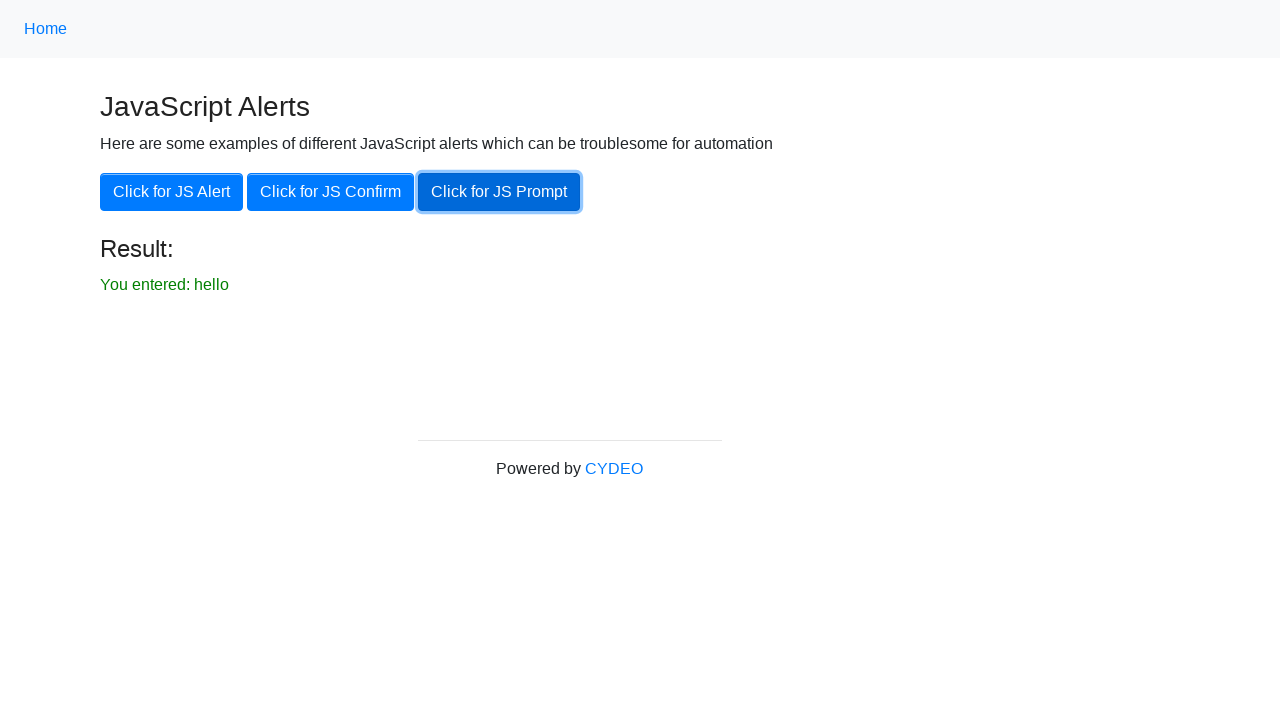

Assertion passed: result text matches expected value 'You entered: hello'
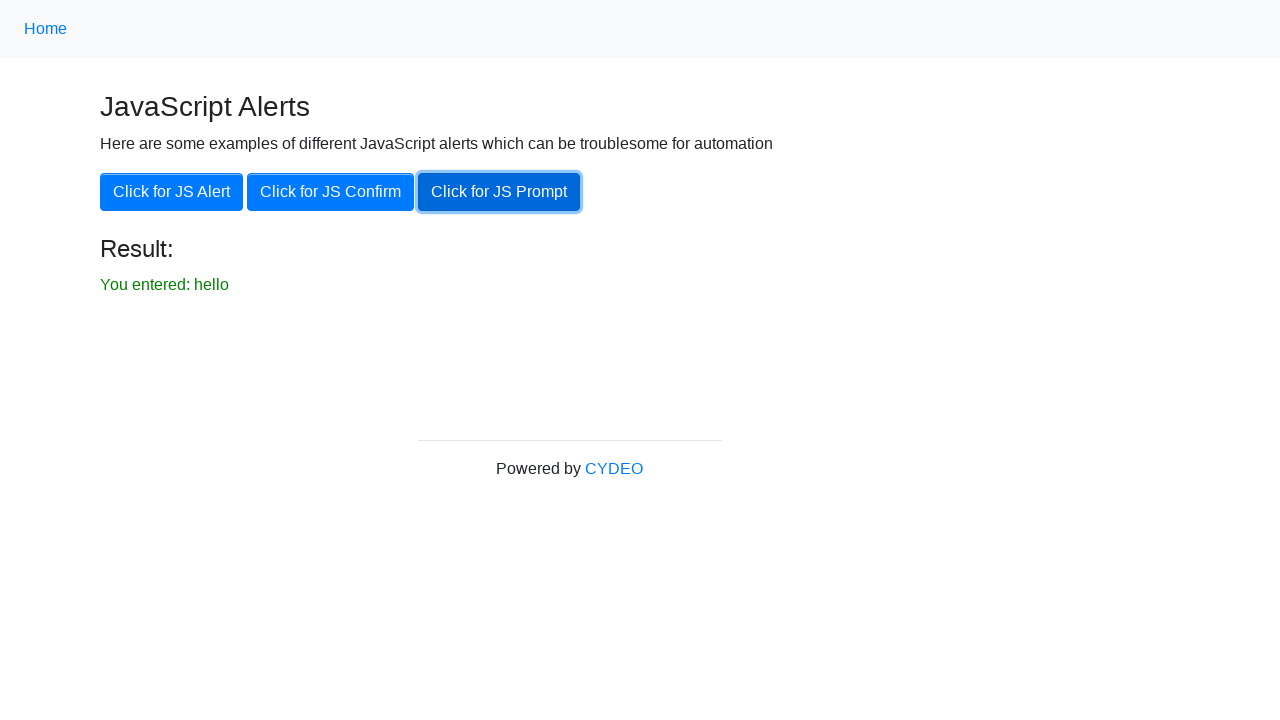

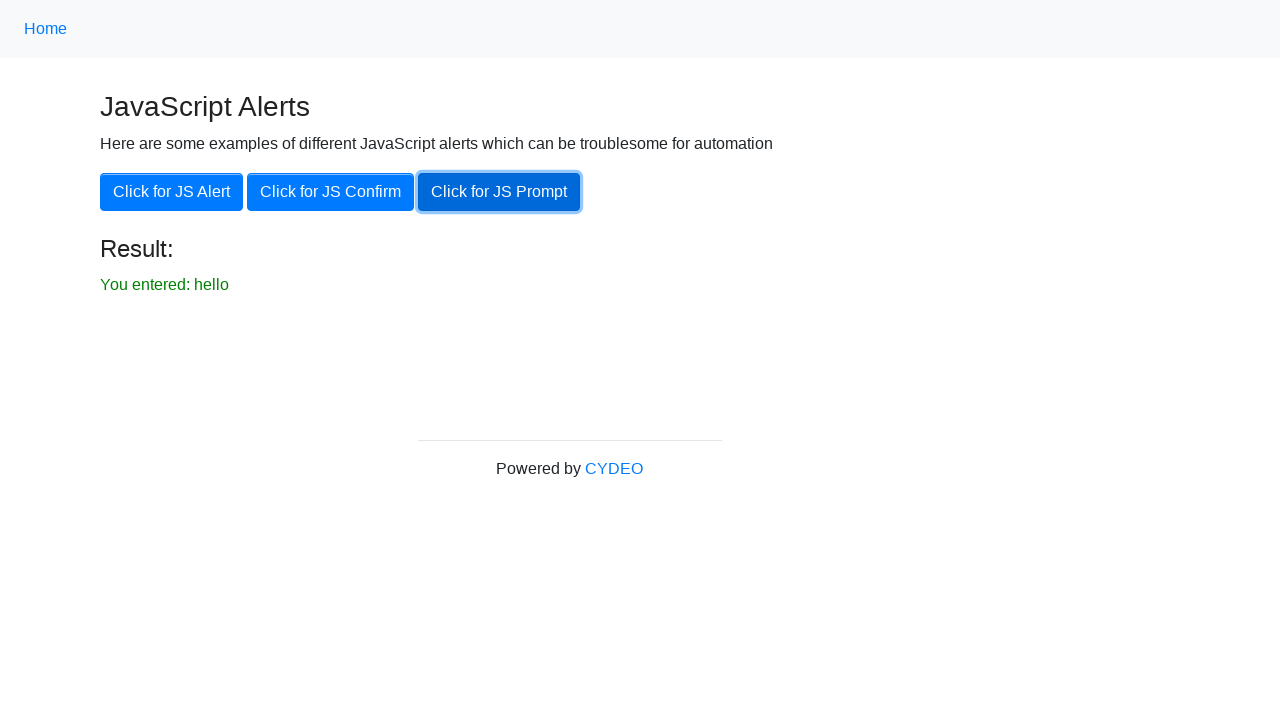